Tests drag and drop functionality by dragging item1 to item3

Starting URL: https://vip.ceshiren.com/#/ui_study/action_chains

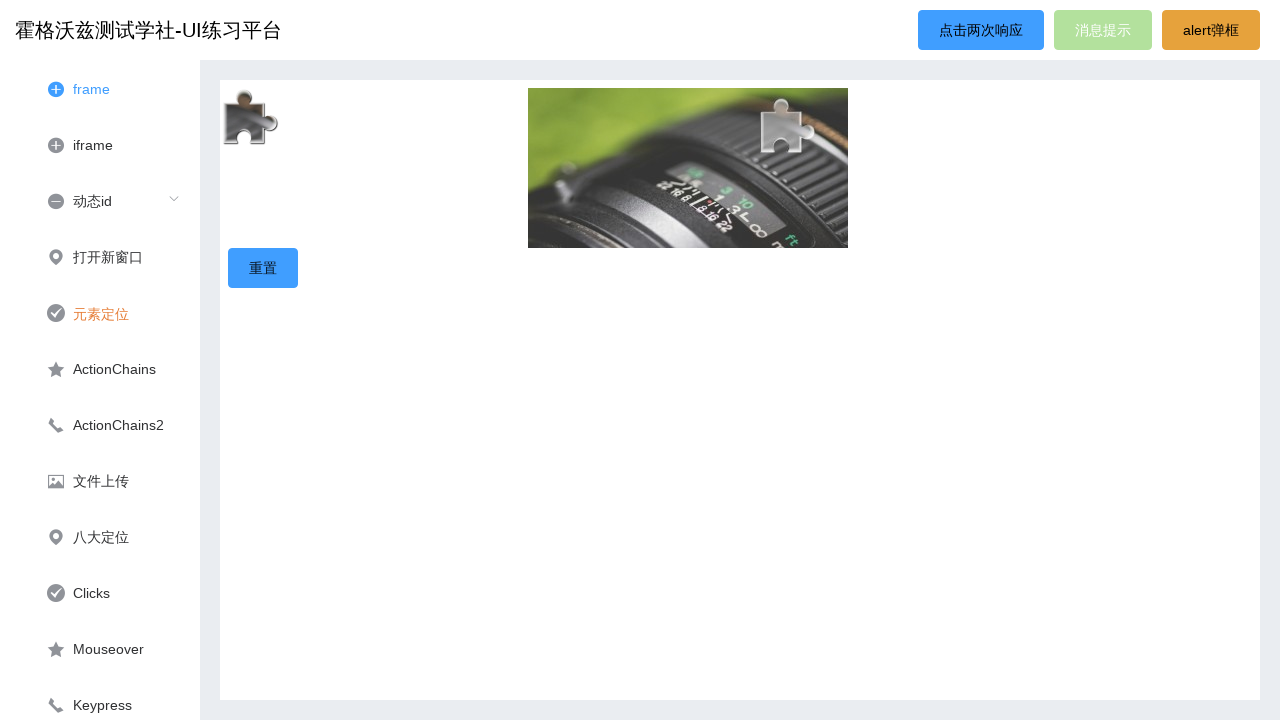

Dragged item1 and dropped it on item3 at (788, 130)
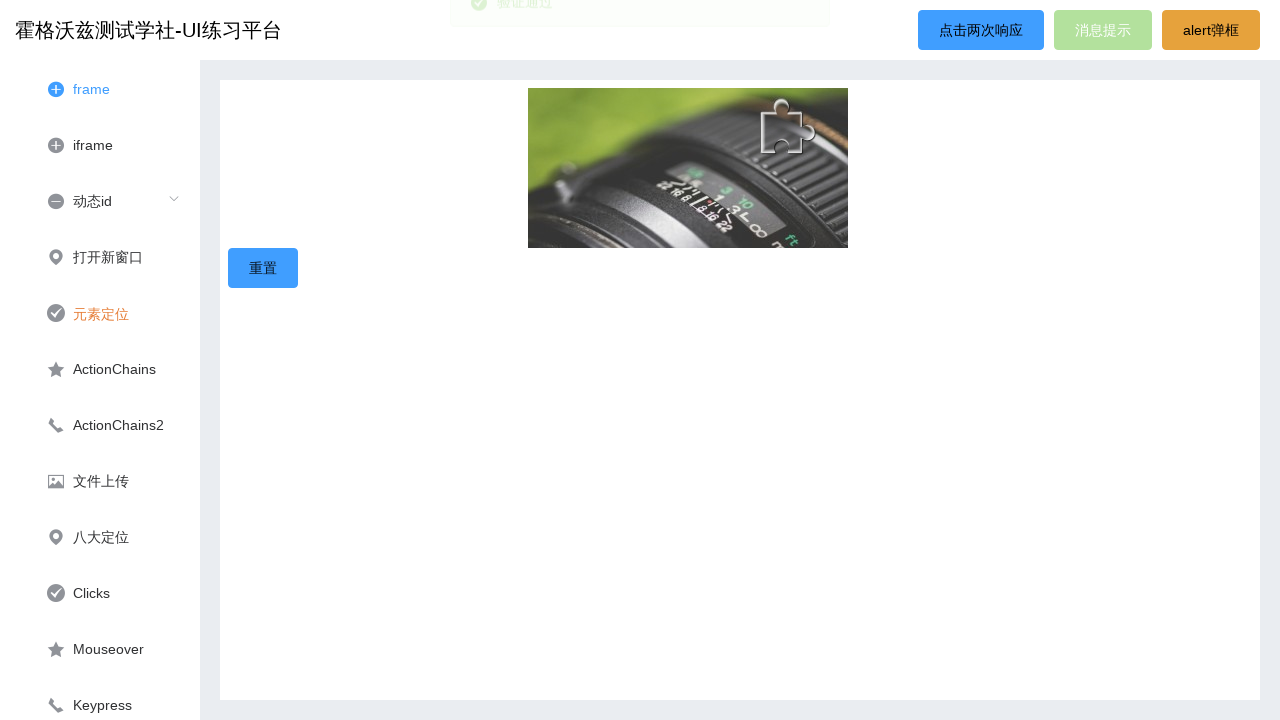

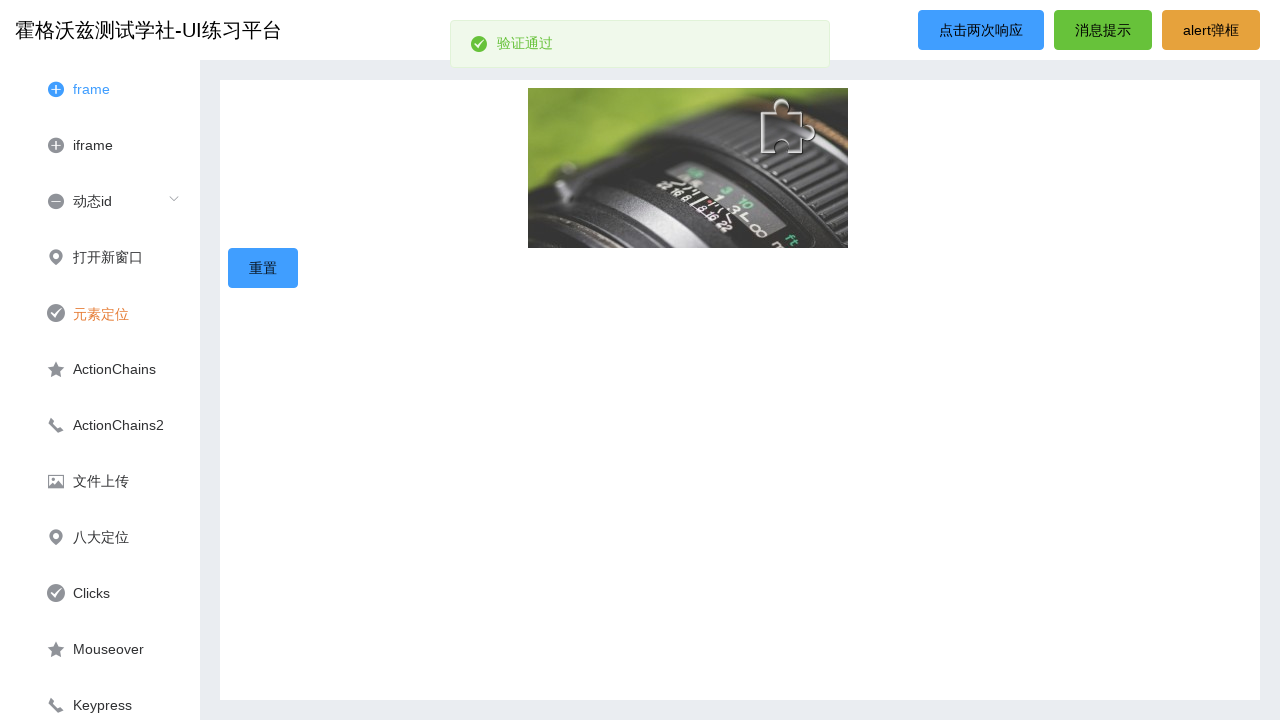